Tests filling a name input field on an Angular practice form page

Starting URL: https://www.rahulshettyacademy.com/angularpractice/

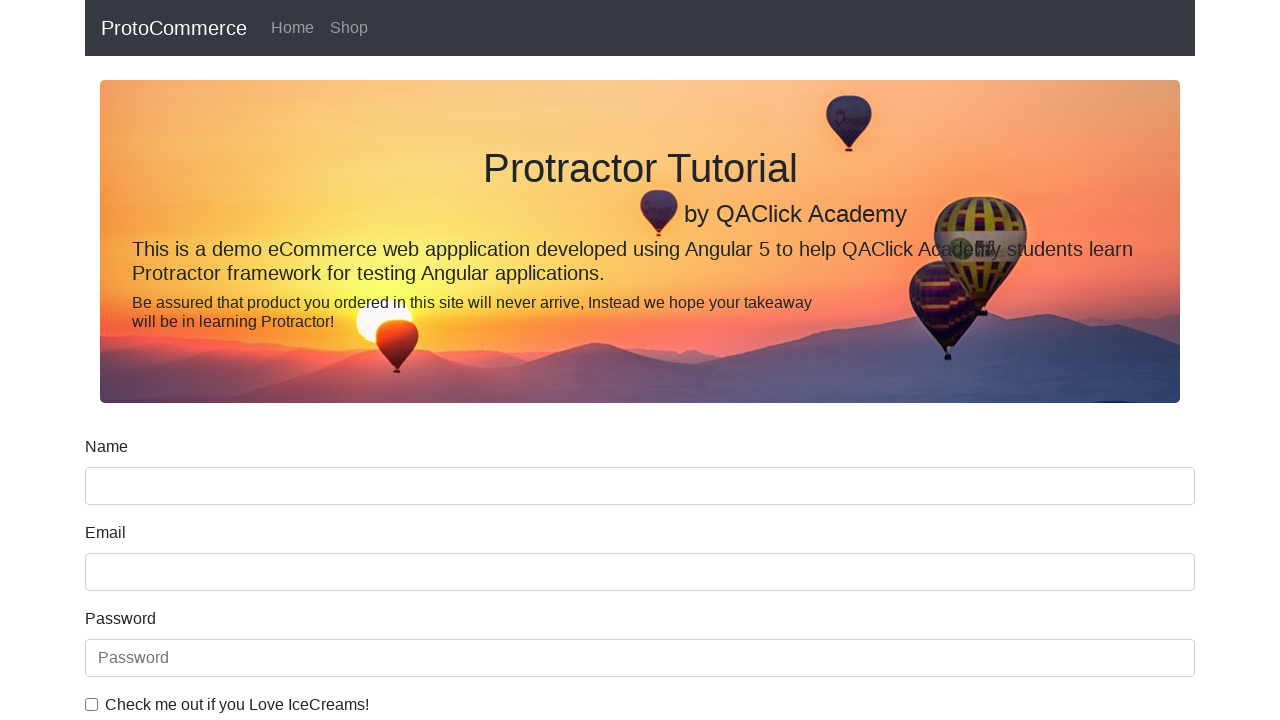

Filled name input field with 'ISMAIL' on Angular practice form on input[name='name']
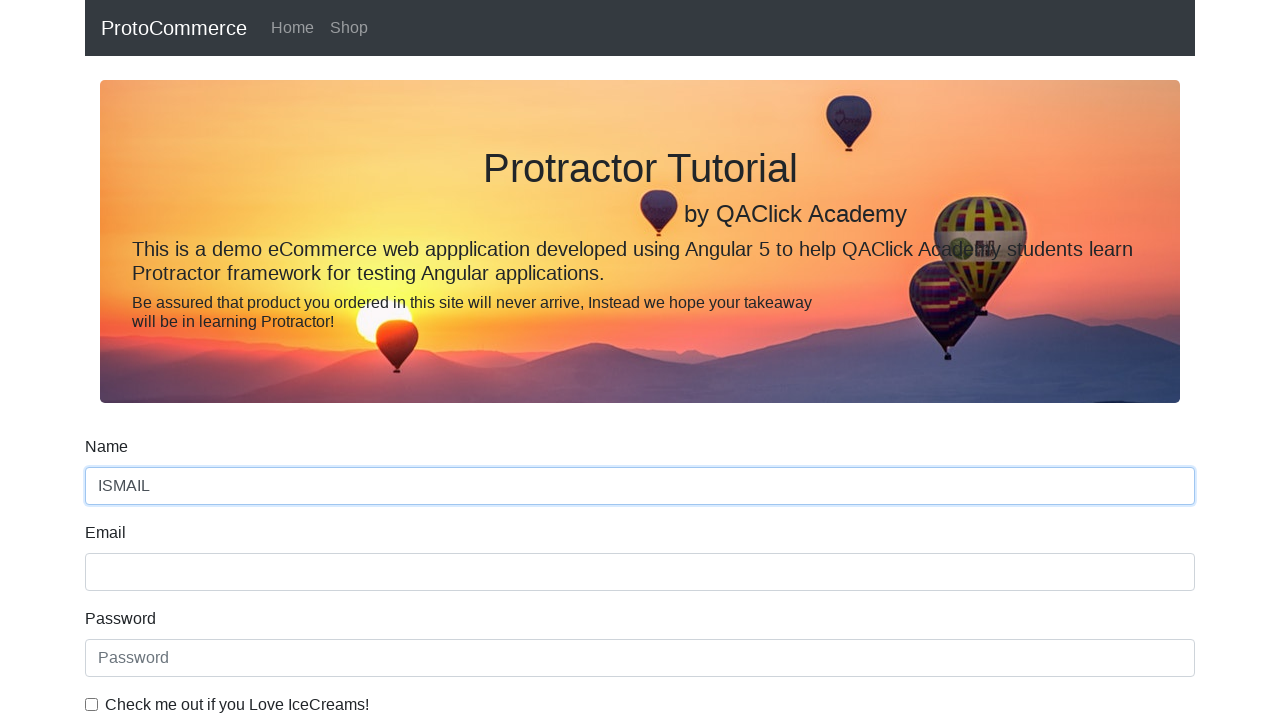

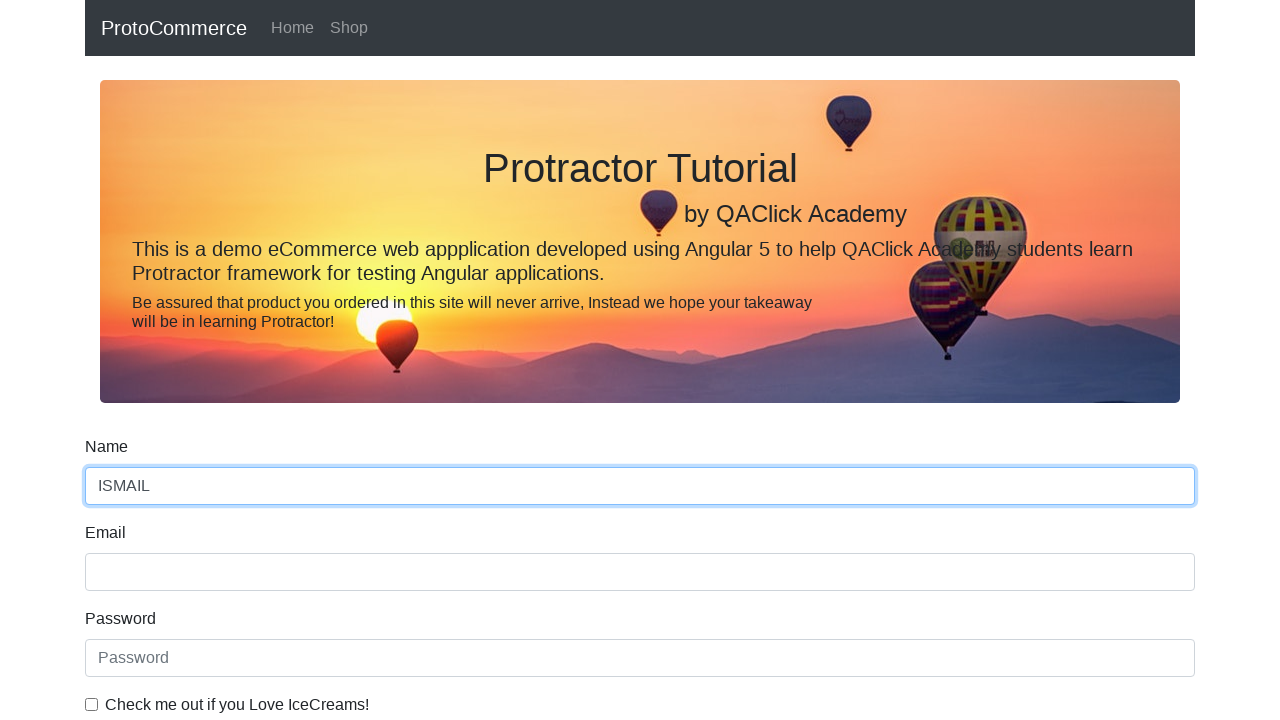